Tests checkbox interaction by clicking on the first checkbox on the page

Starting URL: https://the-internet.herokuapp.com/checkboxes

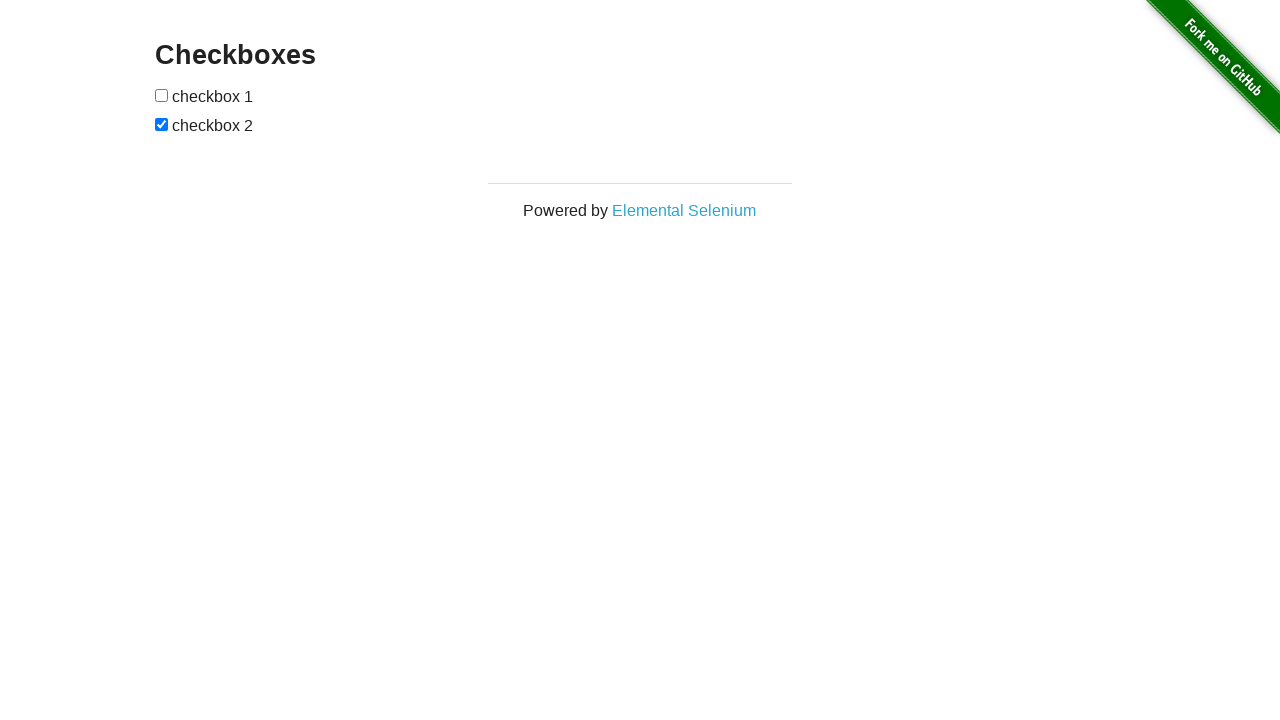

Navigated to checkboxes page
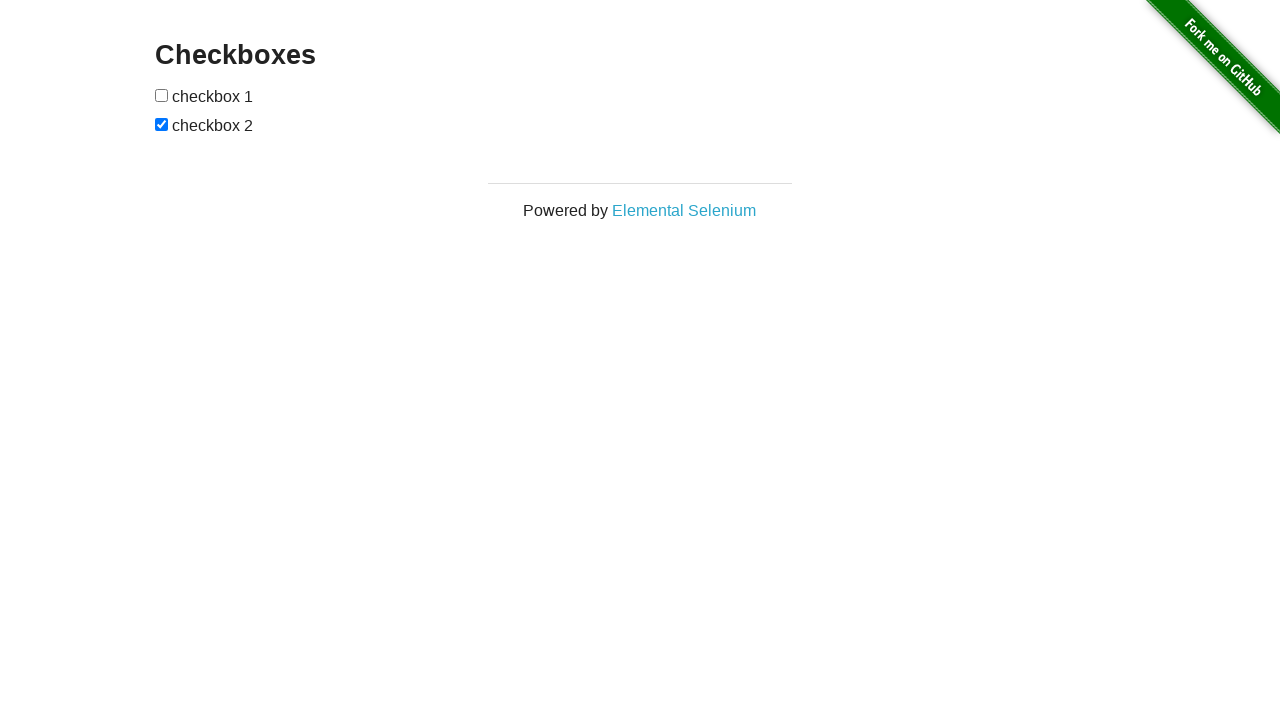

Clicked the first checkbox on the page at (162, 95) on (//input[@type='checkbox'])[1]
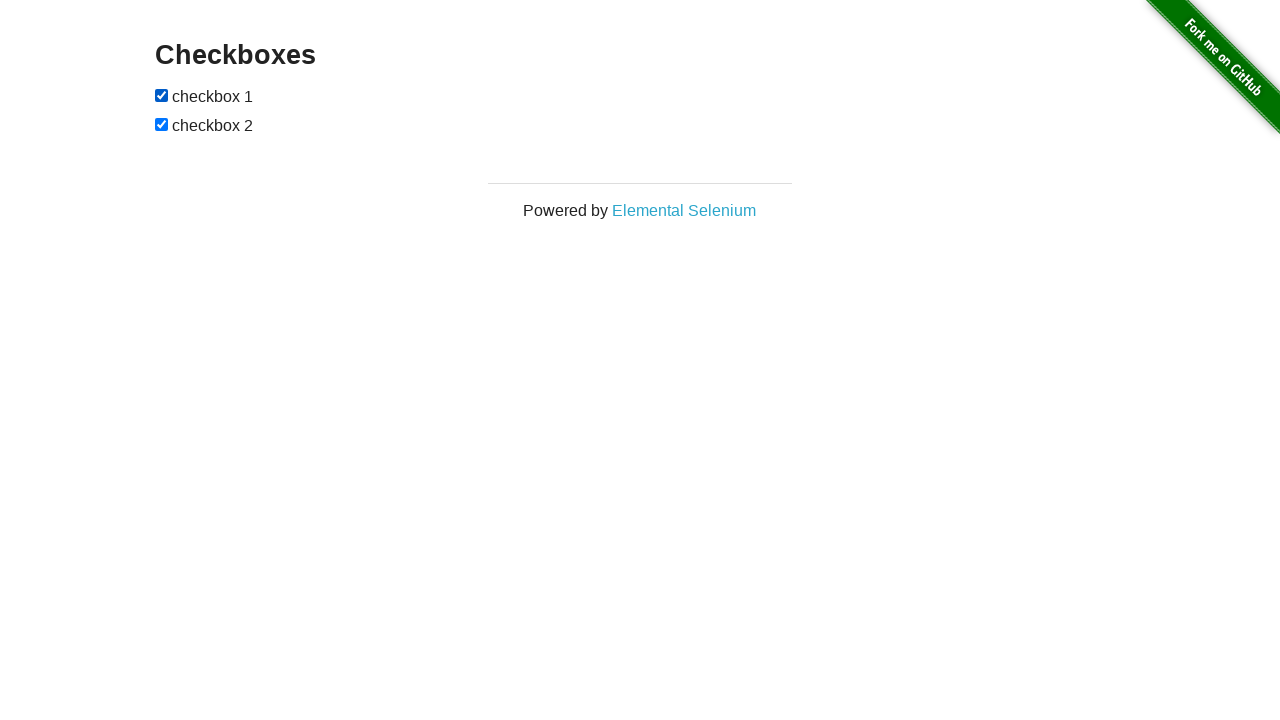

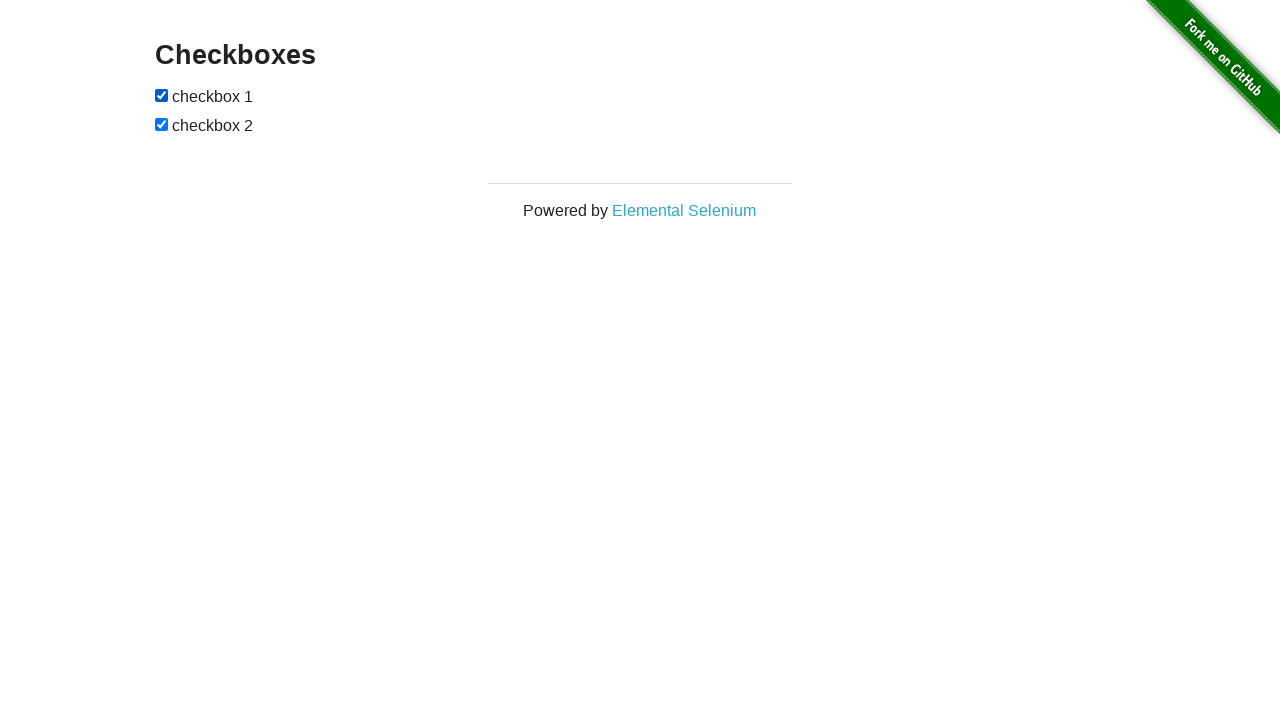